Tests multi-window browser functionality by opening the initial page, creating a new browser window, and navigating to a second URL in that new window.

Starting URL: https://bonigarcia.dev/selenium-webdriver-java/

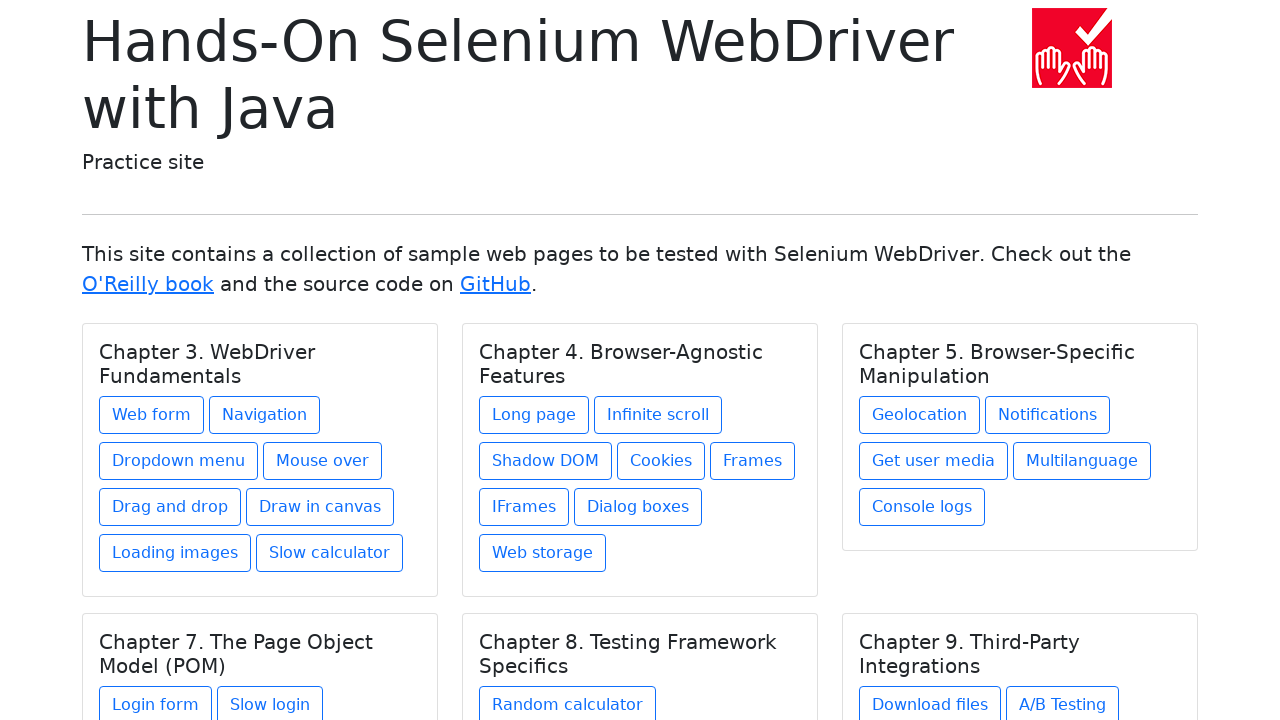

Saved reference to original page
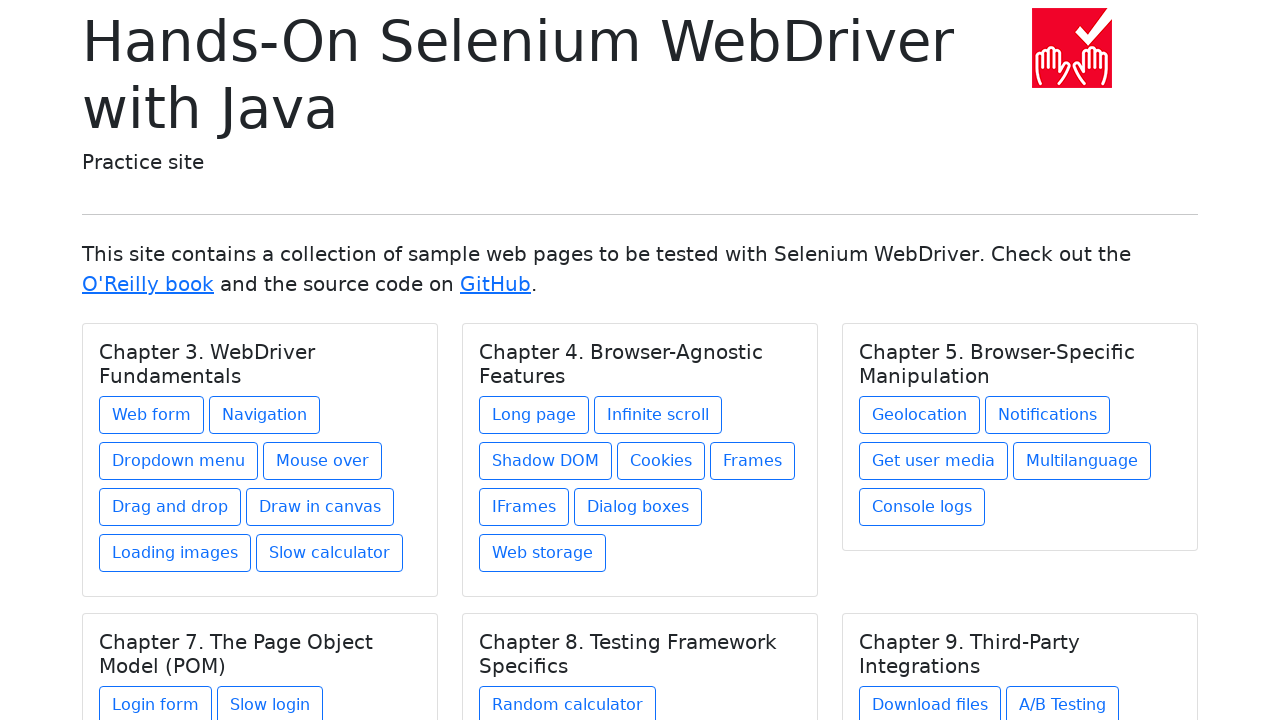

Created new browser window/tab
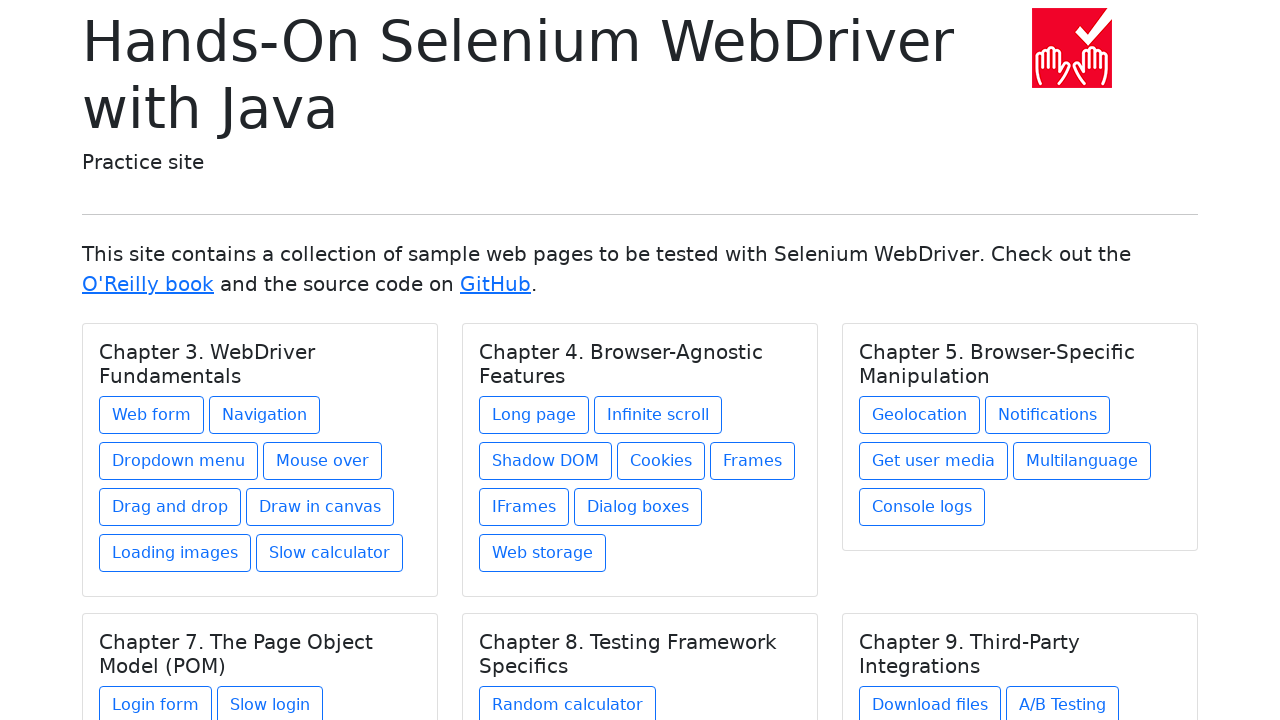

Navigated to GitHub repository in new window
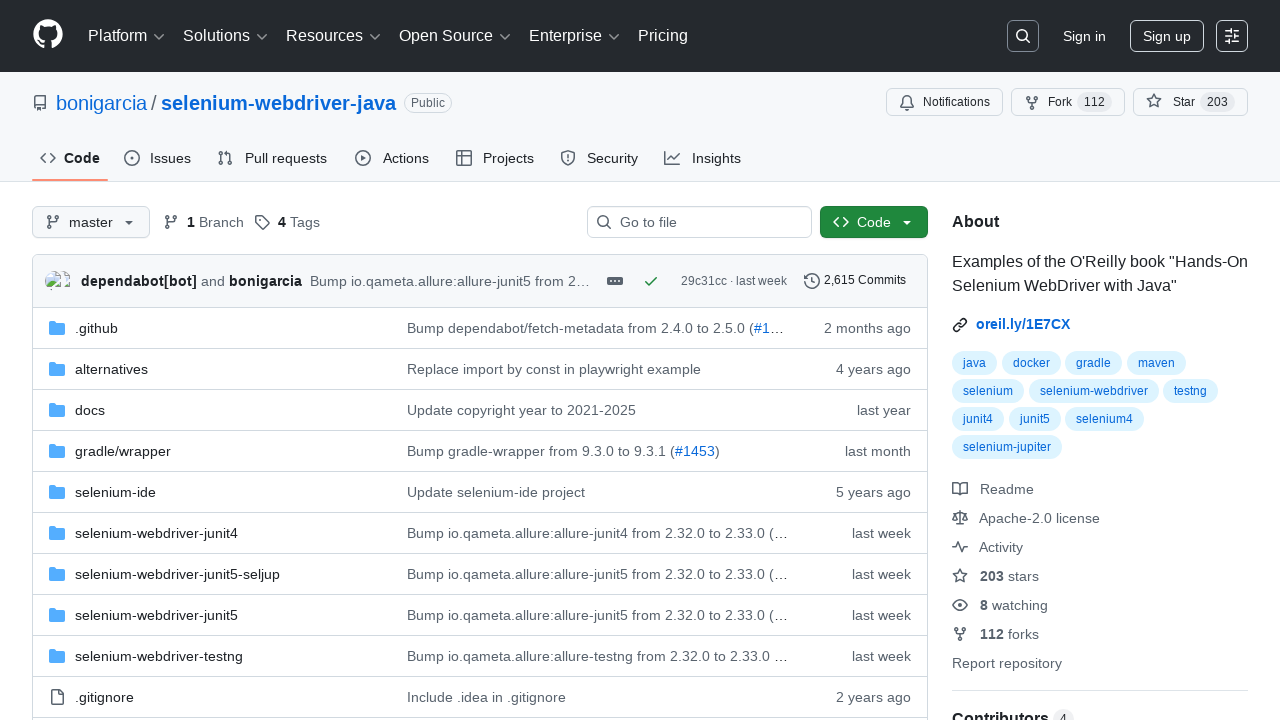

Waited for new page to reach domcontentloaded state
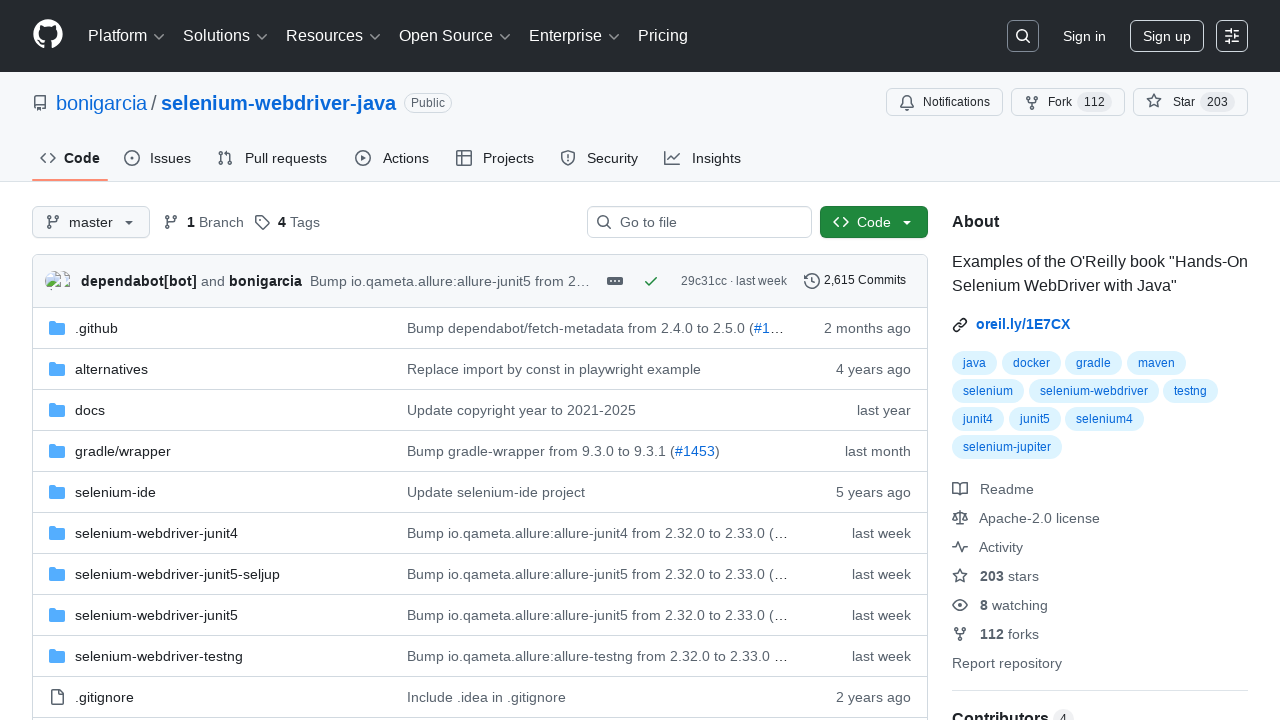

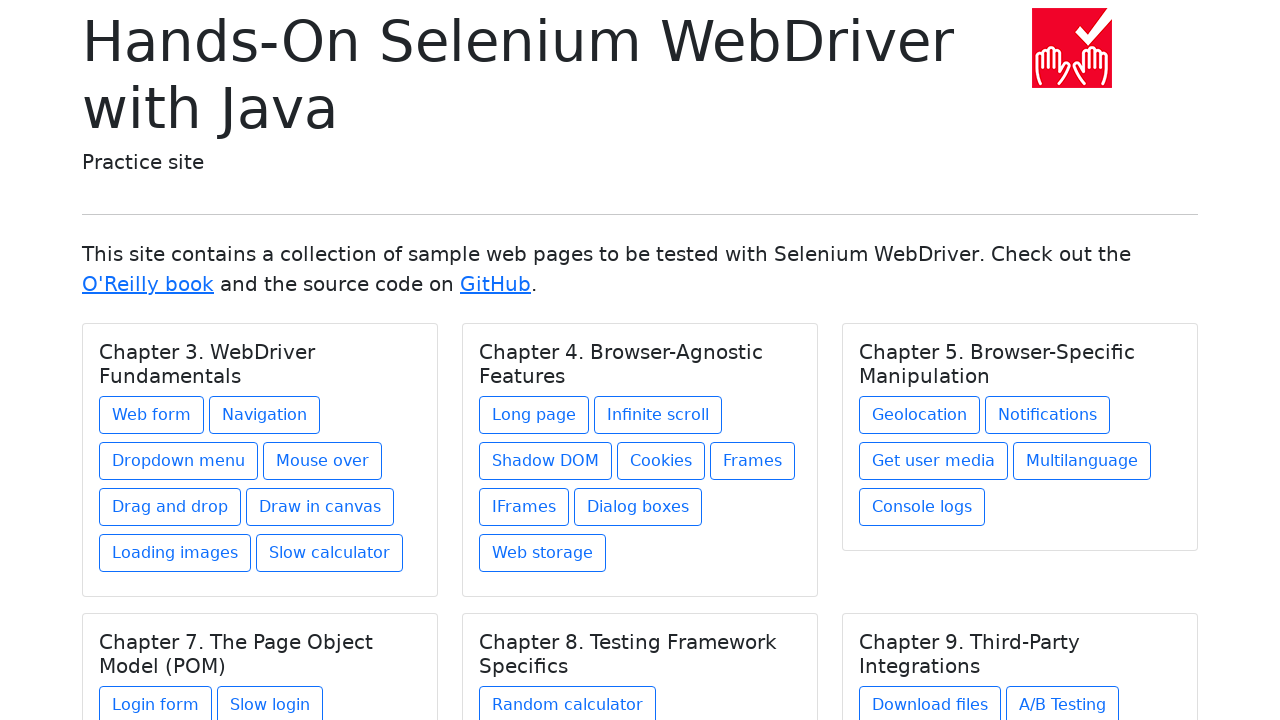